Tests click and hold functionality by dragging an element towards a drop target on the jQuery UI demo page

Starting URL: https://jqueryui.com/droppable/

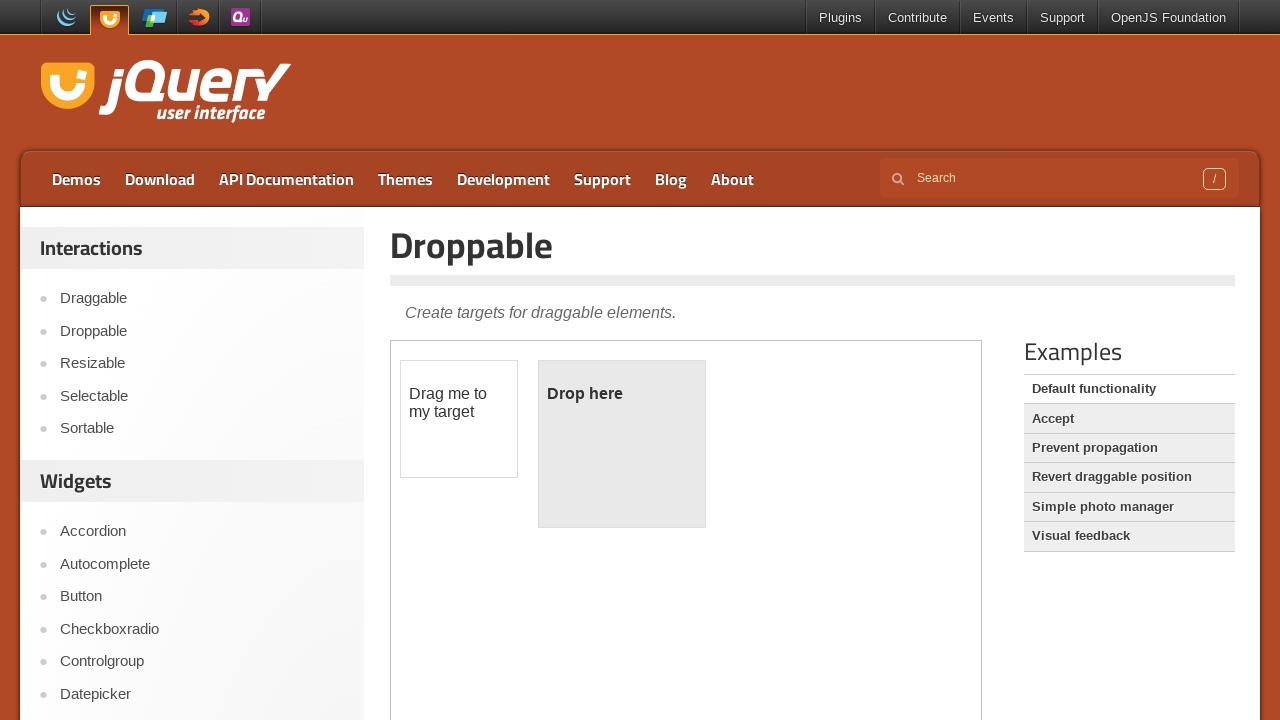

Located demo iframe
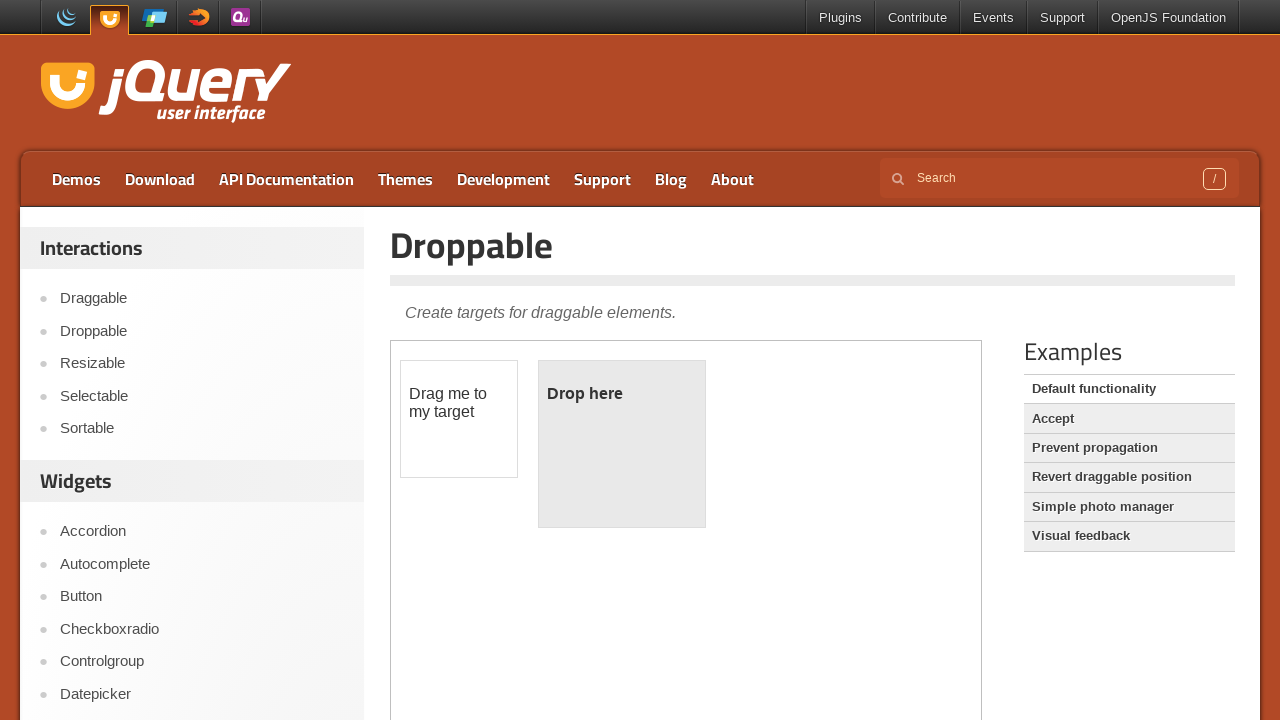

Located draggable element
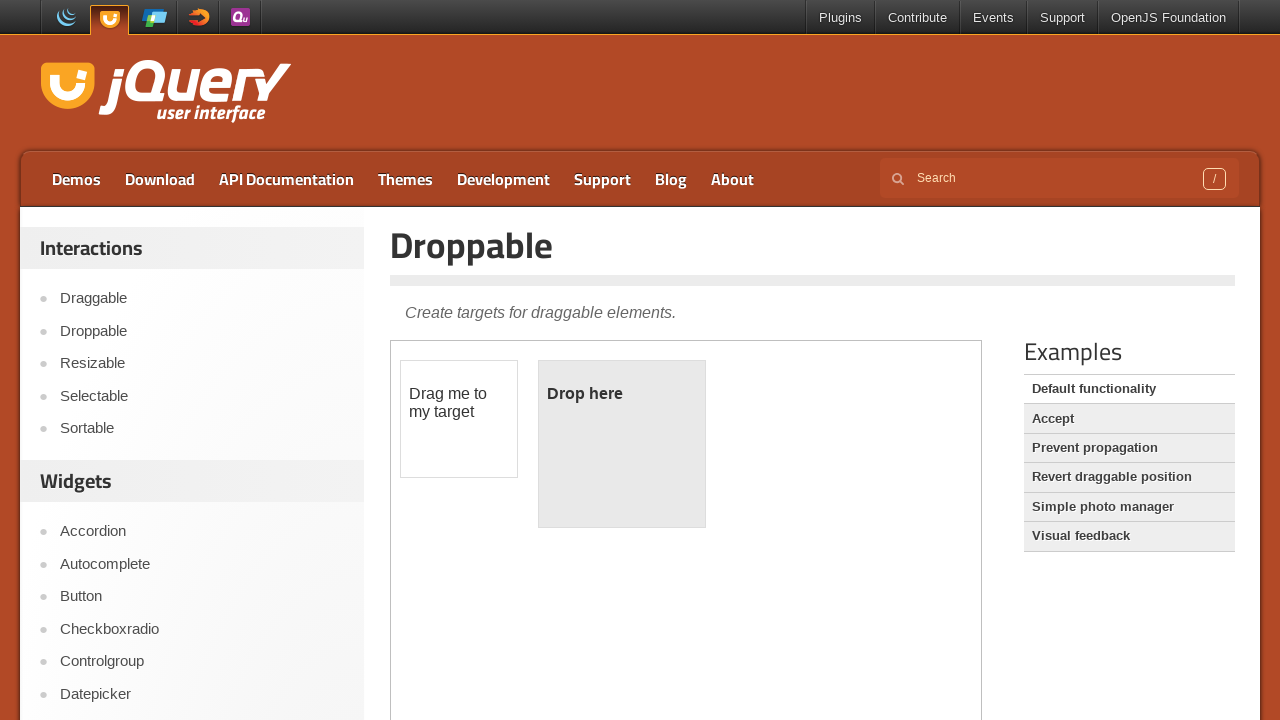

Located droppable element
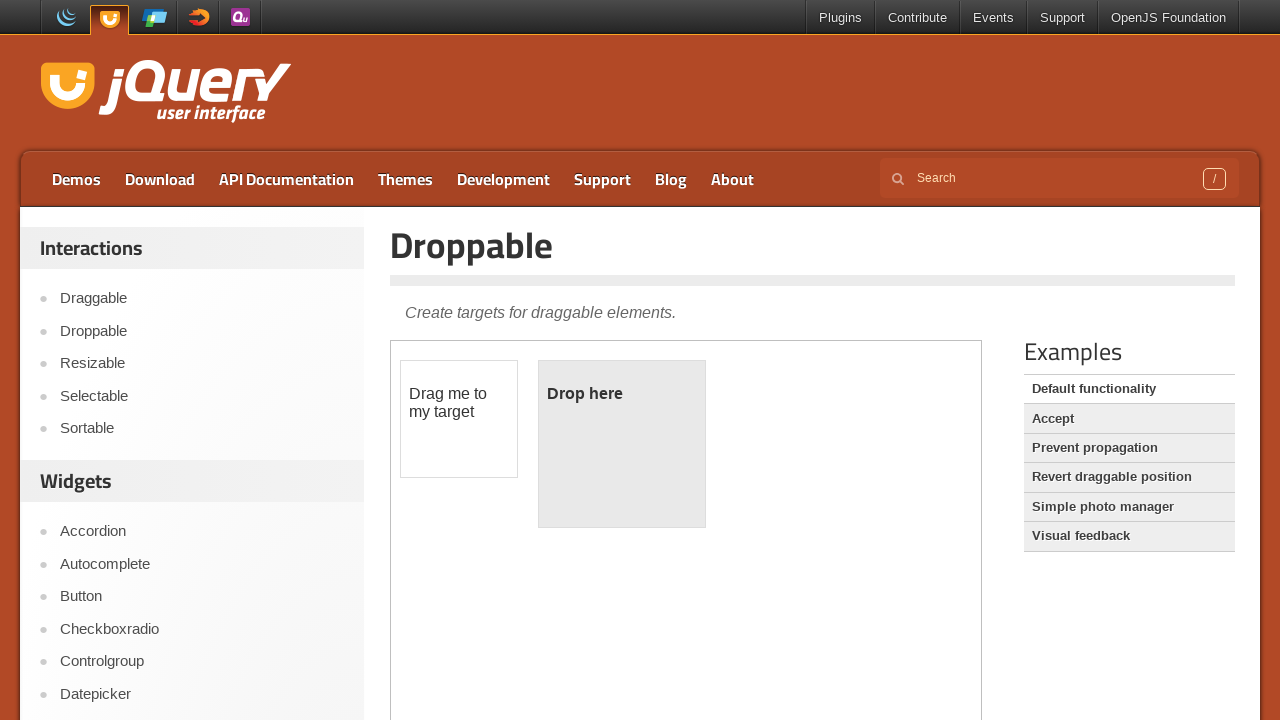

Retrieved bounding box for draggable element
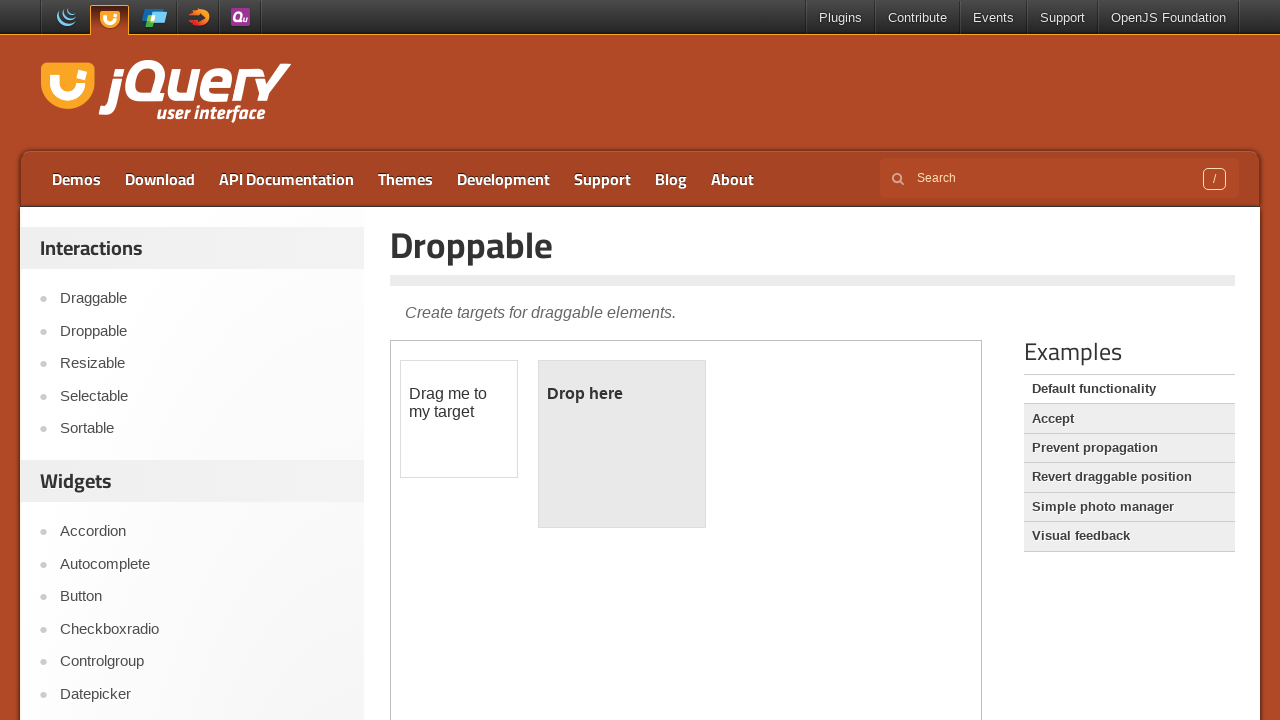

Retrieved bounding box for droppable element
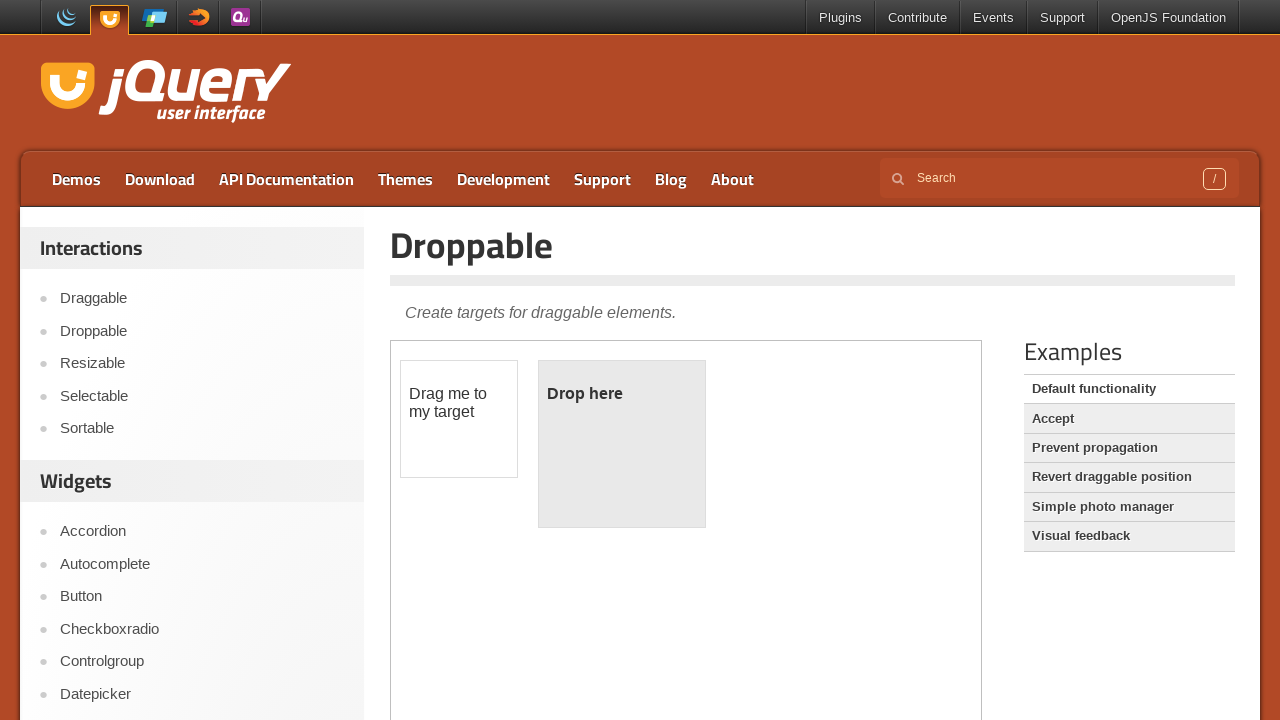

Moved mouse to center of draggable element at (459, 419)
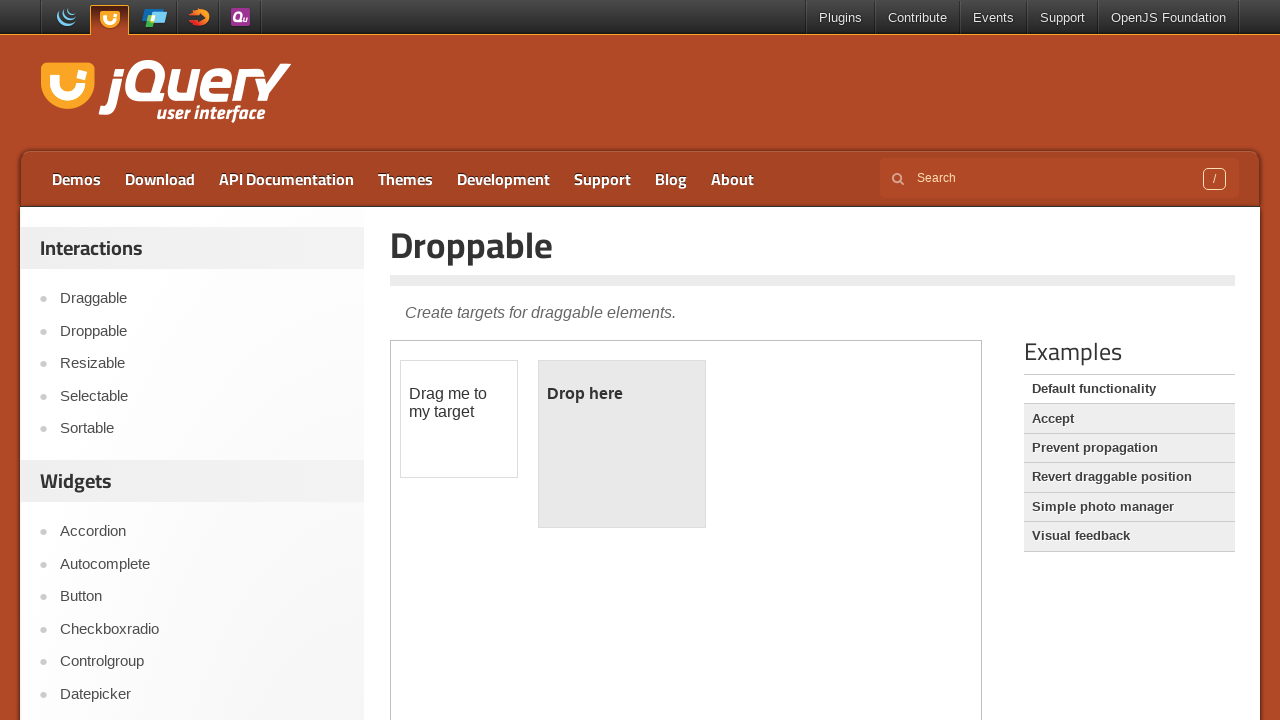

Pressed mouse button to initiate drag at (459, 419)
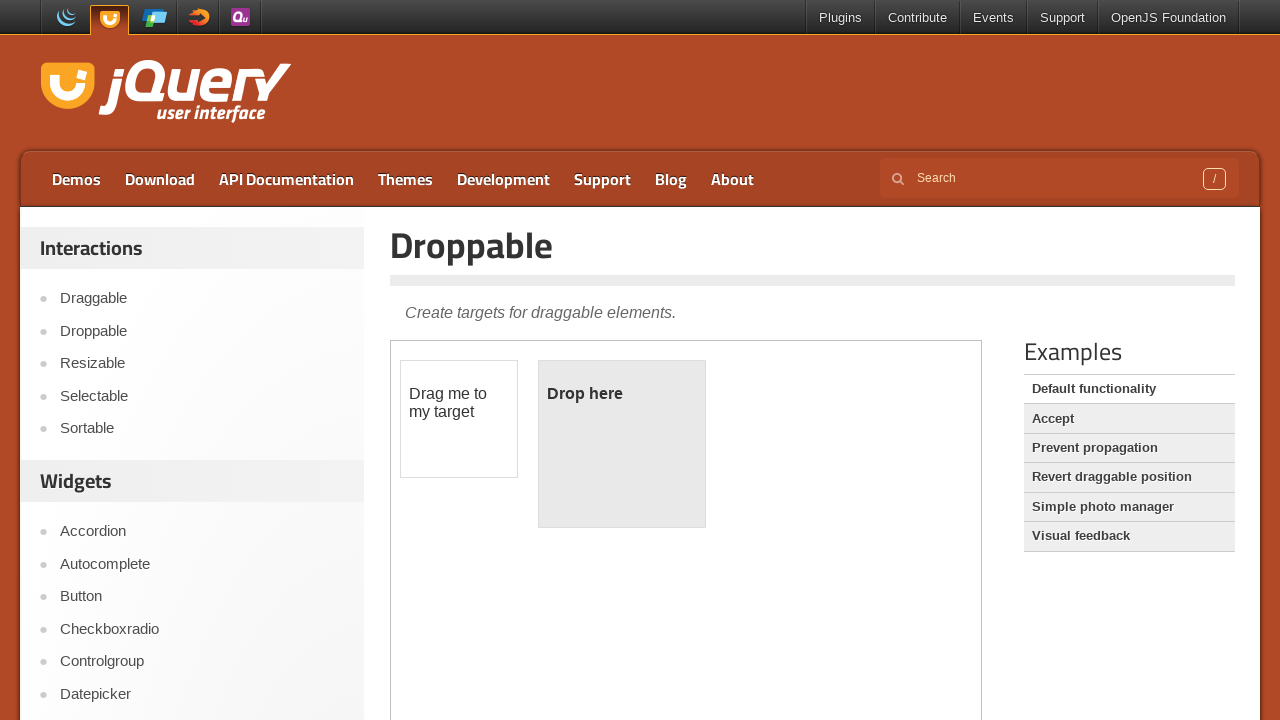

Dragged element towards drop target center at (622, 444)
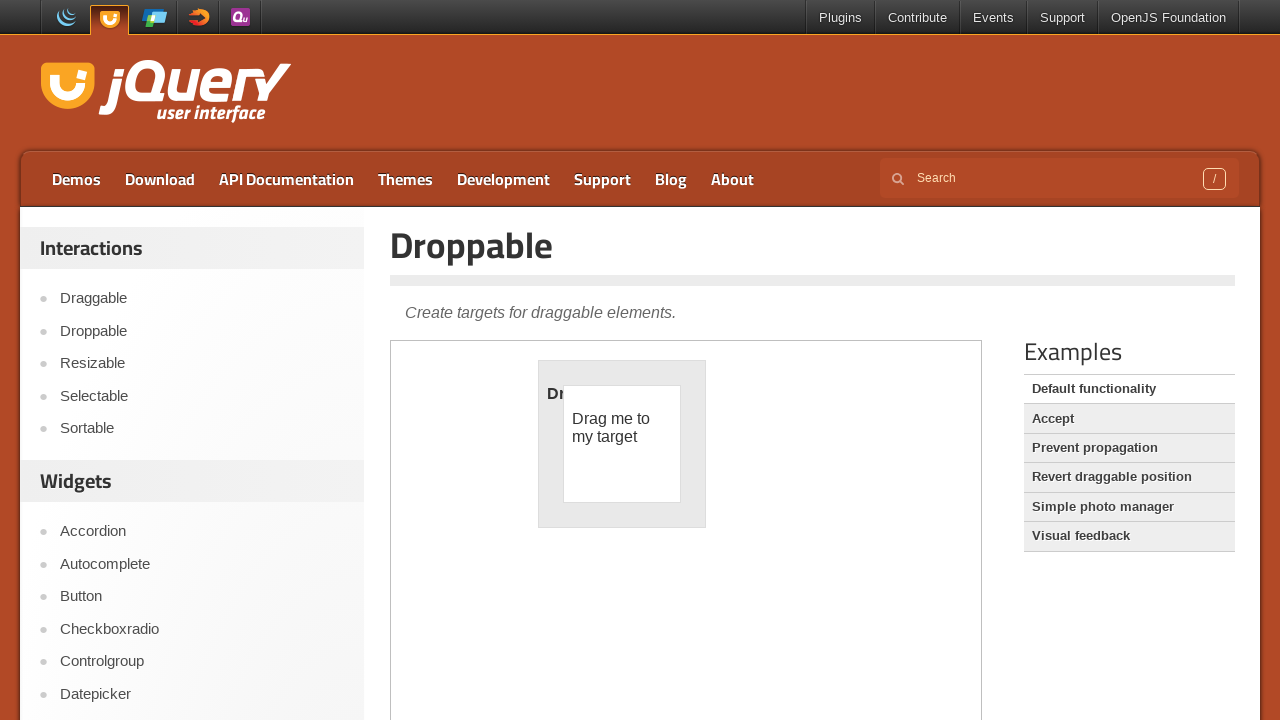

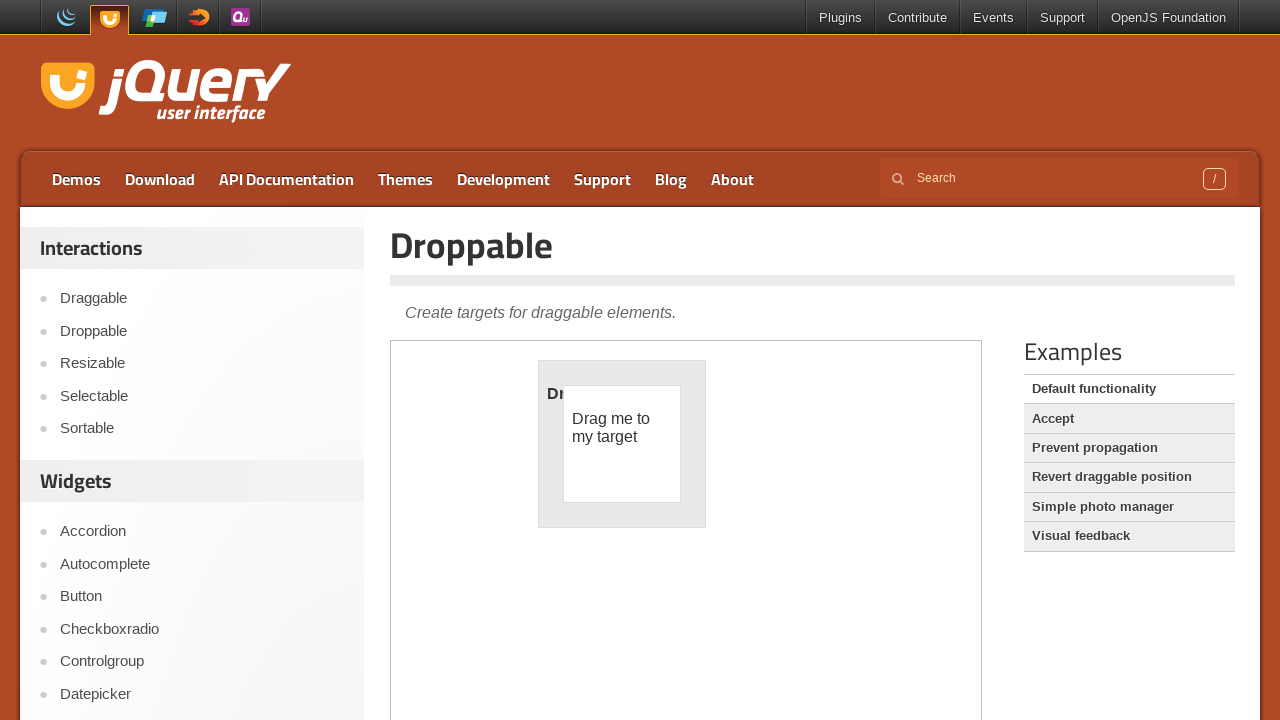